Navigates to VWO app page and clicks on the free trial link using partial link text

Starting URL: https://app.vwo.com

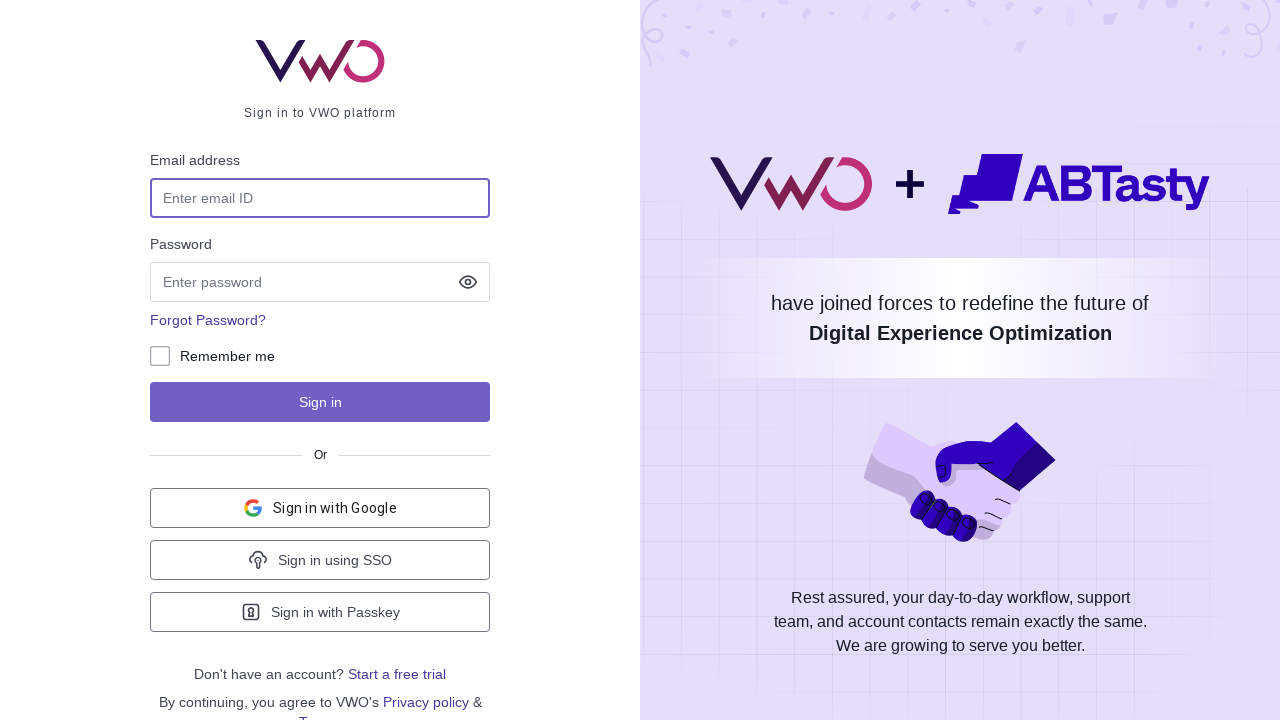

Navigated to VWO app page at https://app.vwo.com
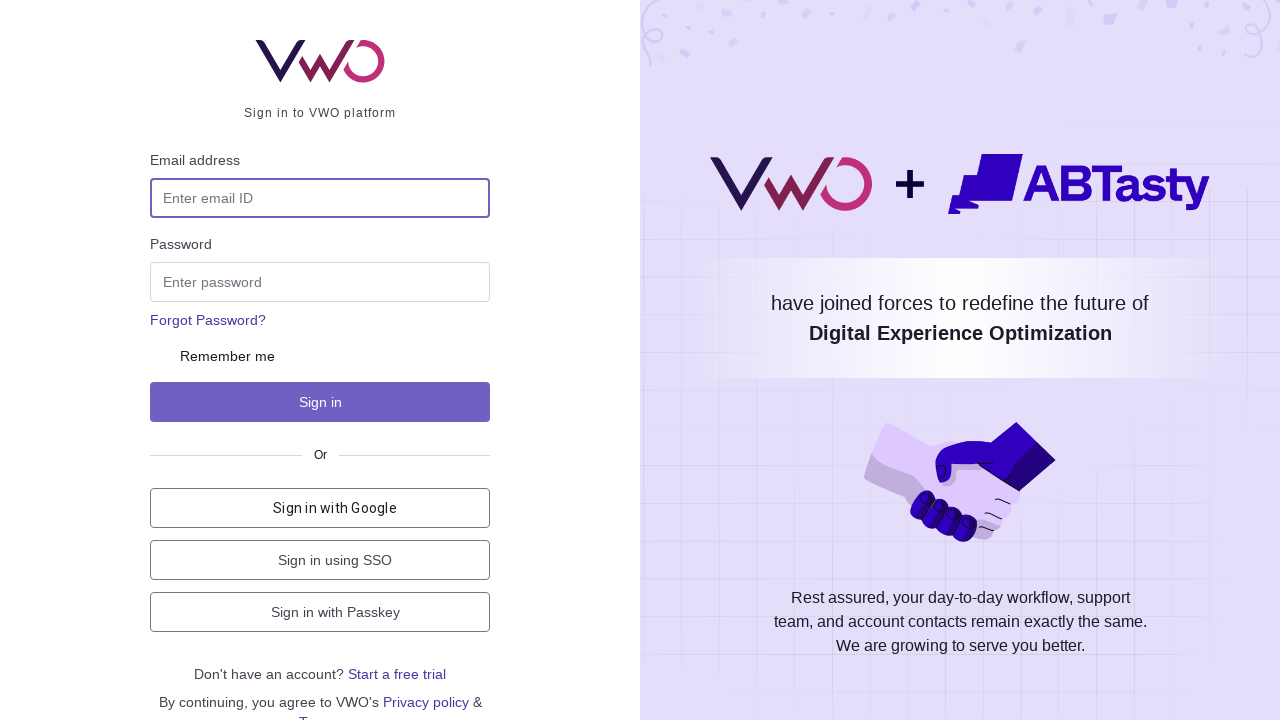

Clicked the free trial link using partial text match at (397, 674) on a:has-text('trial')
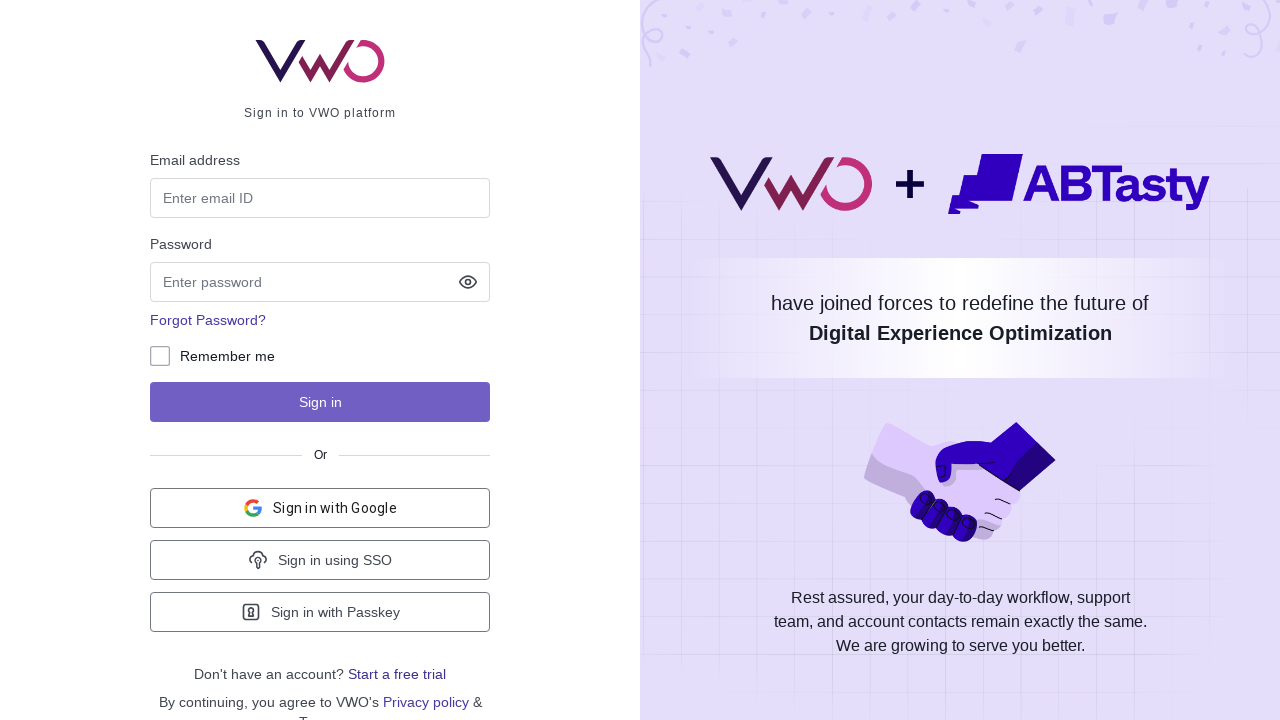

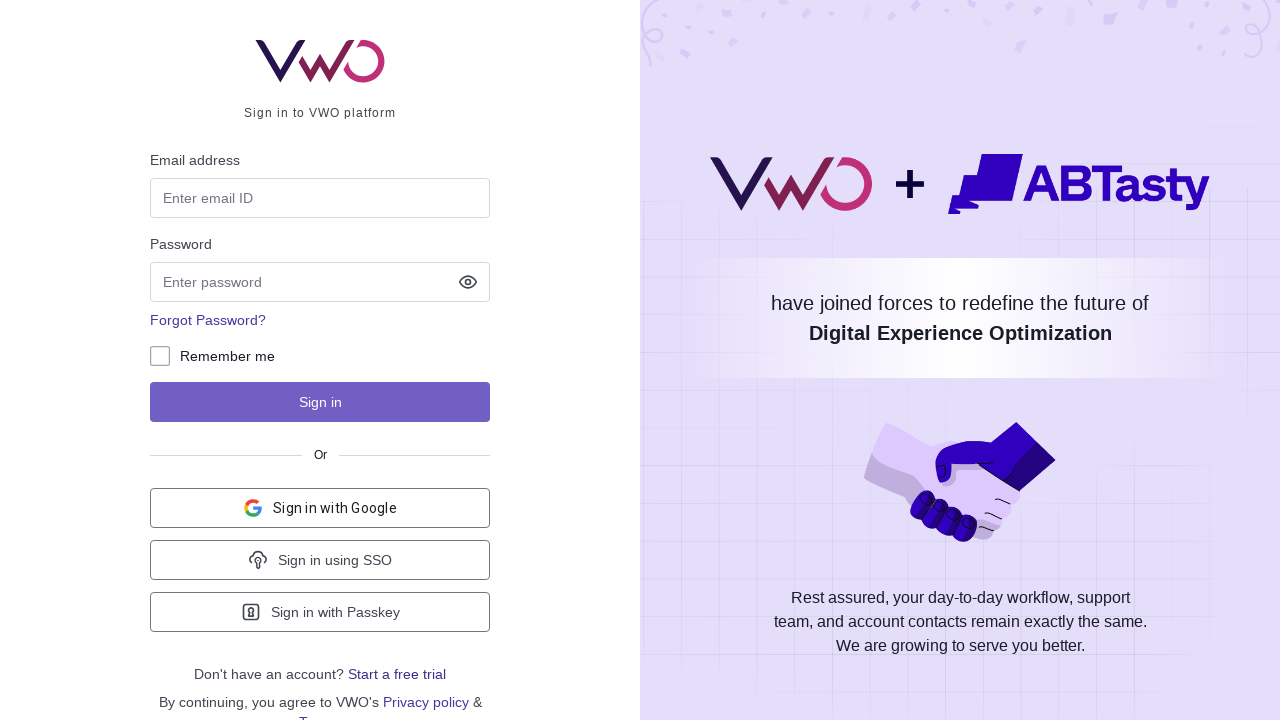